Tests Wikipedia search widget by searching for "Selenium", clicking all matching links to open them in new windows, then closing specific windows based on their titles

Starting URL: https://testautomationpractice.blogspot.com/

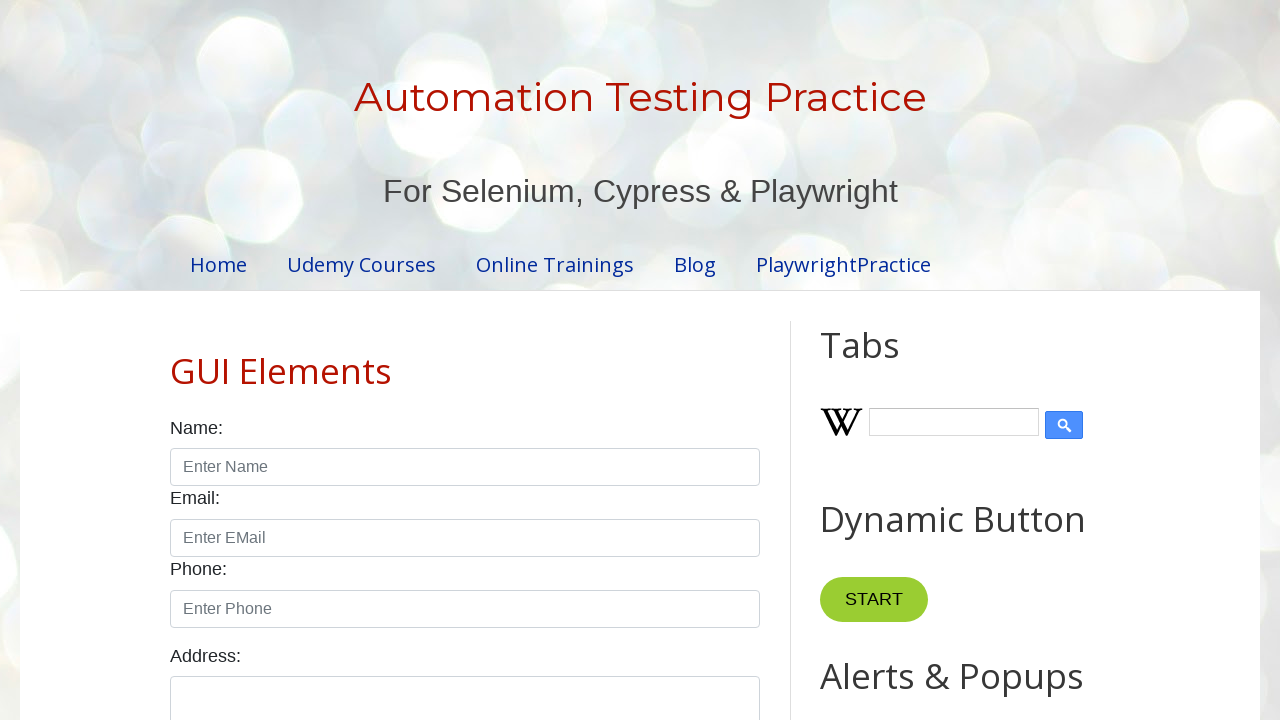

Filled Wikipedia search input with 'Selenium' on #Wikipedia1_wikipedia-search-input
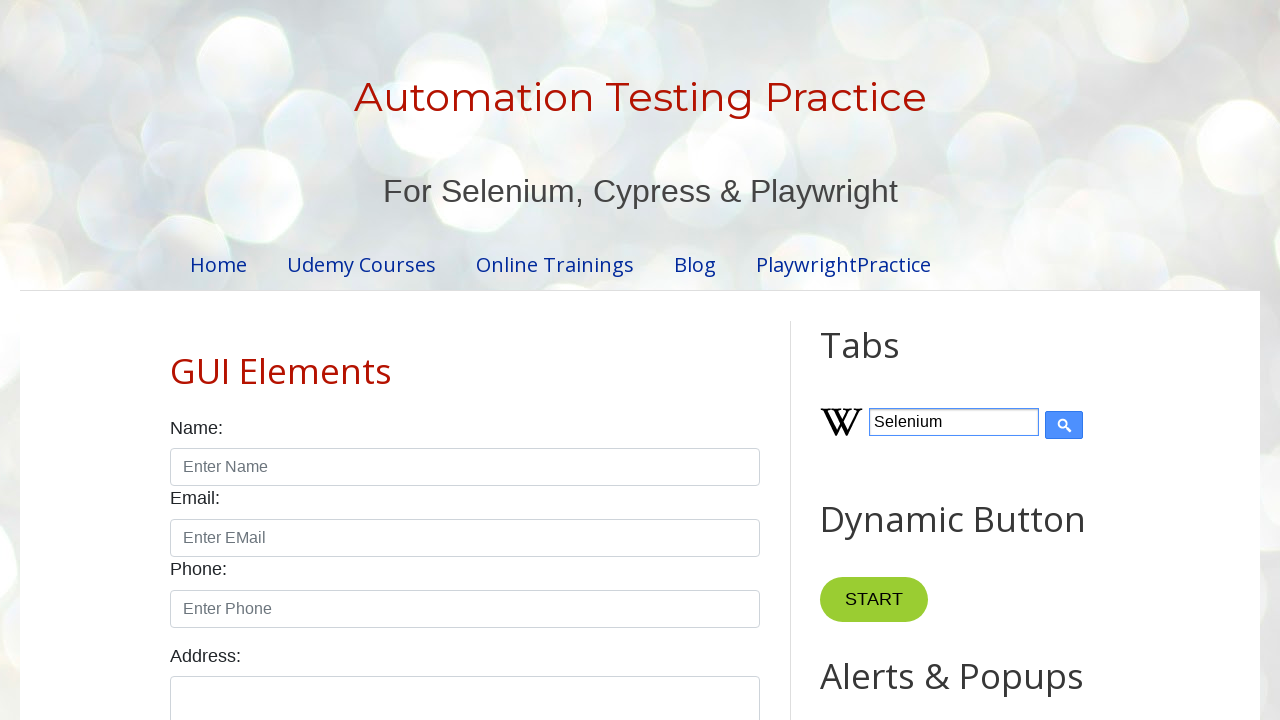

Clicked Wikipedia search button at (1064, 425) on .wikipedia-search-button
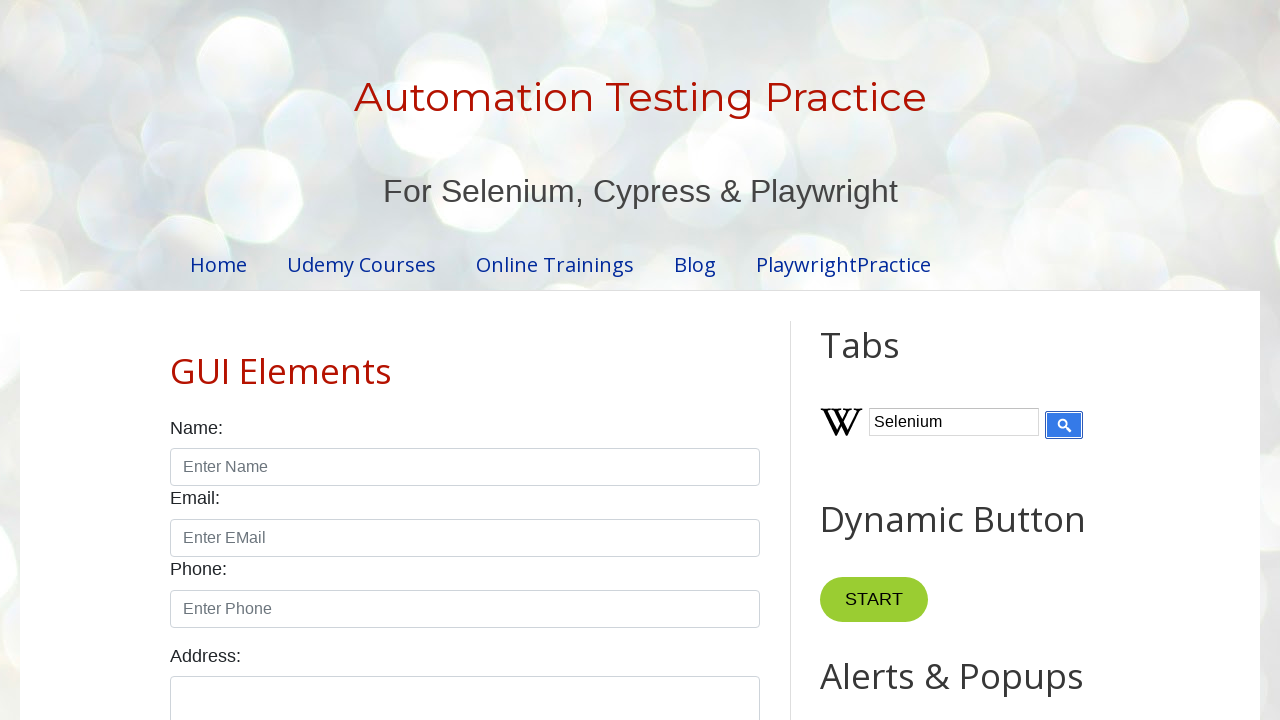

Wikipedia search results loaded
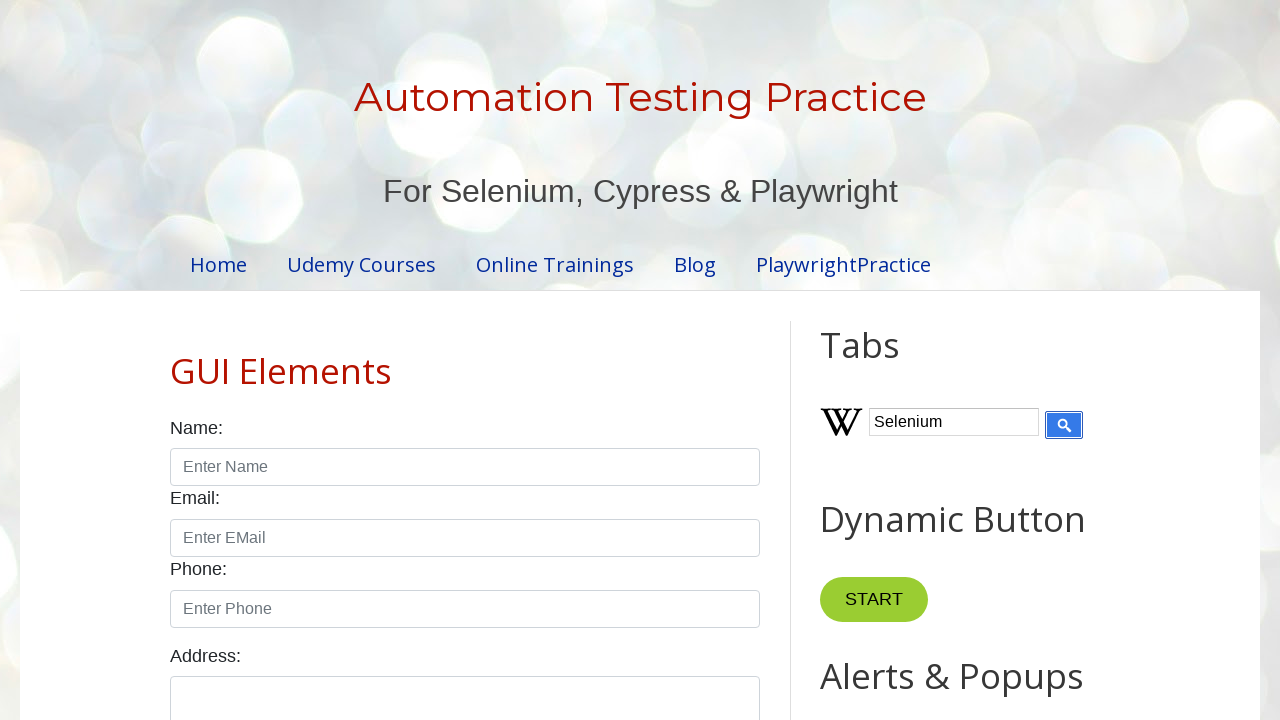

Located all links containing 'Selenium' text
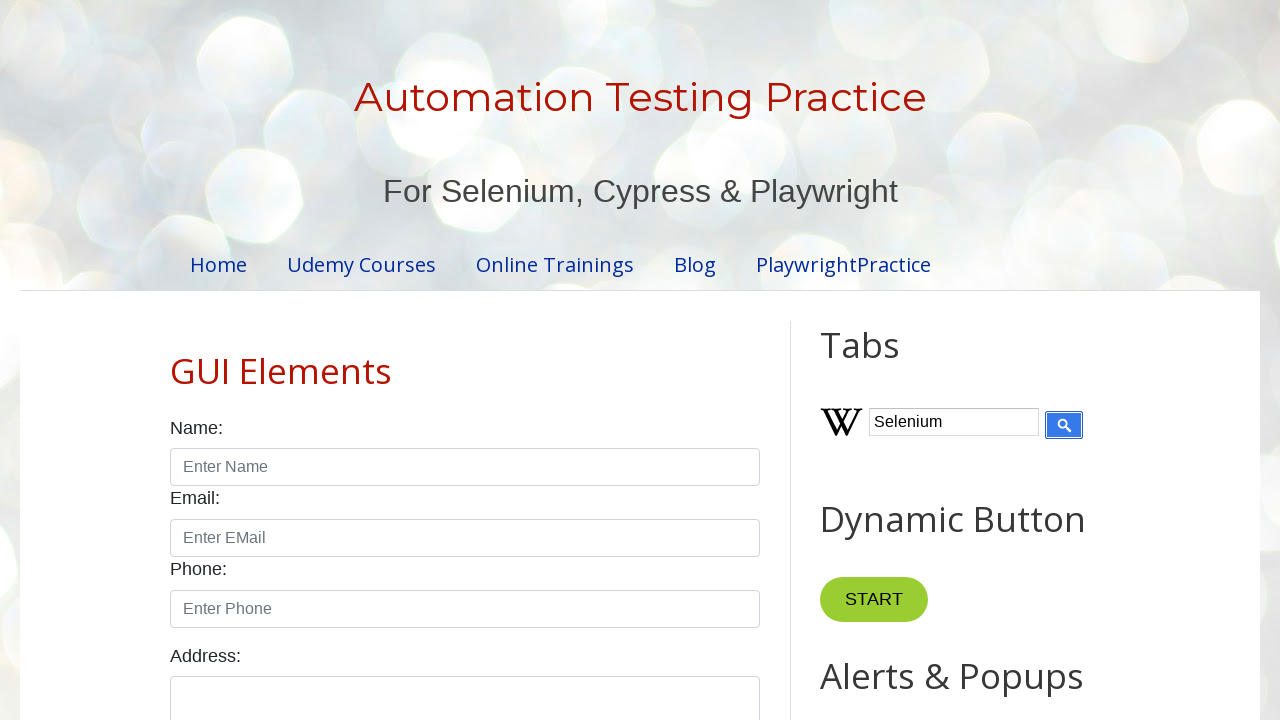

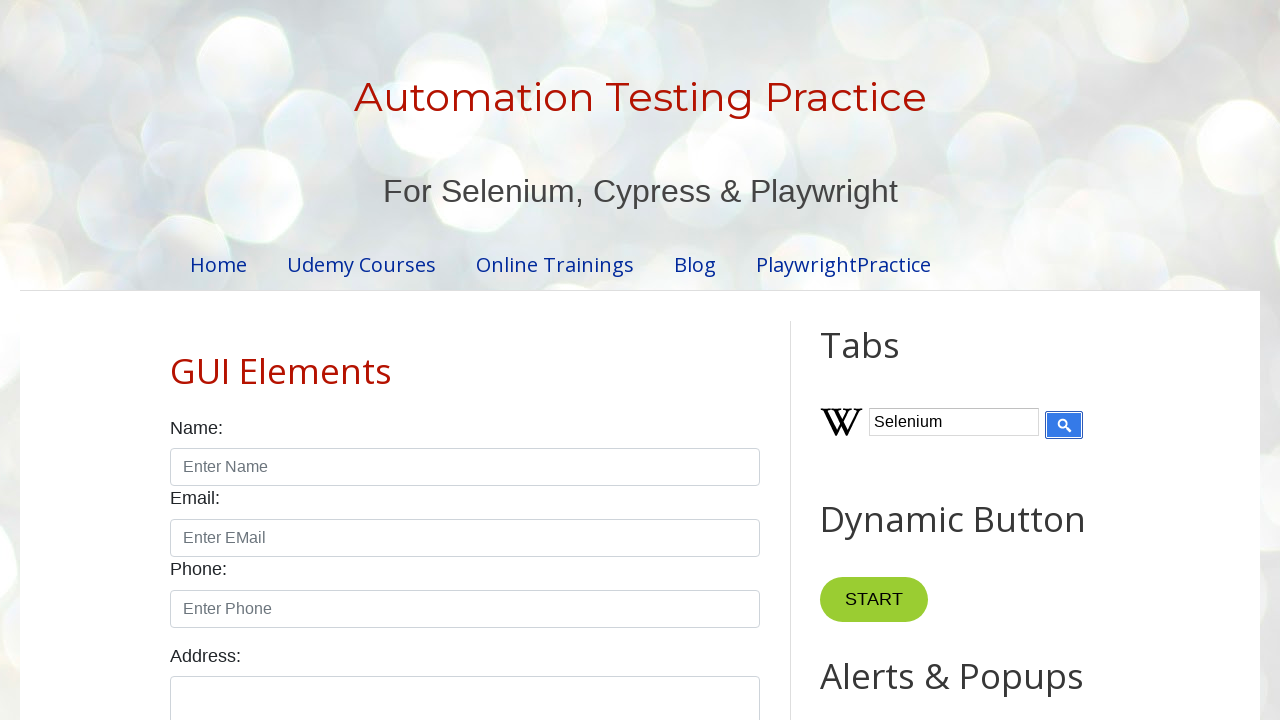